Tests clicking the submit button on the DemoQA text box form

Starting URL: https://demoqa.com/text-box

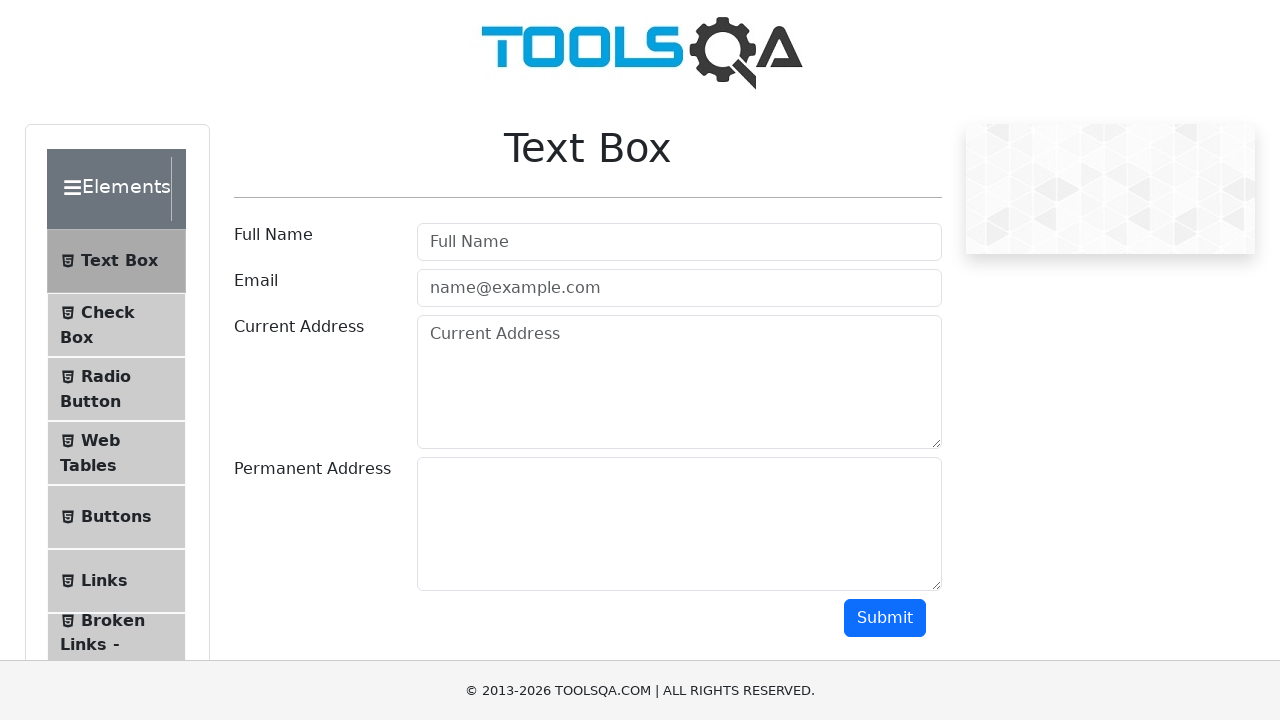

Clicked the submit button on the DemoQA text box form at (885, 618) on #submit
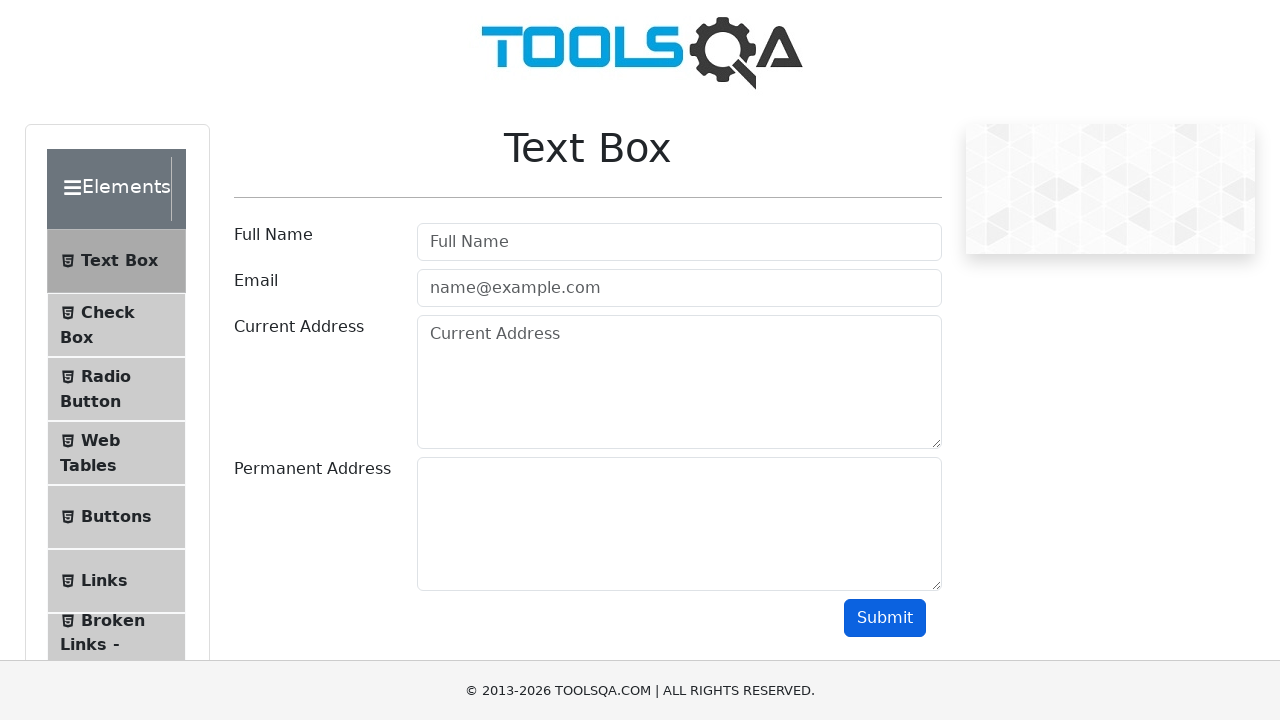

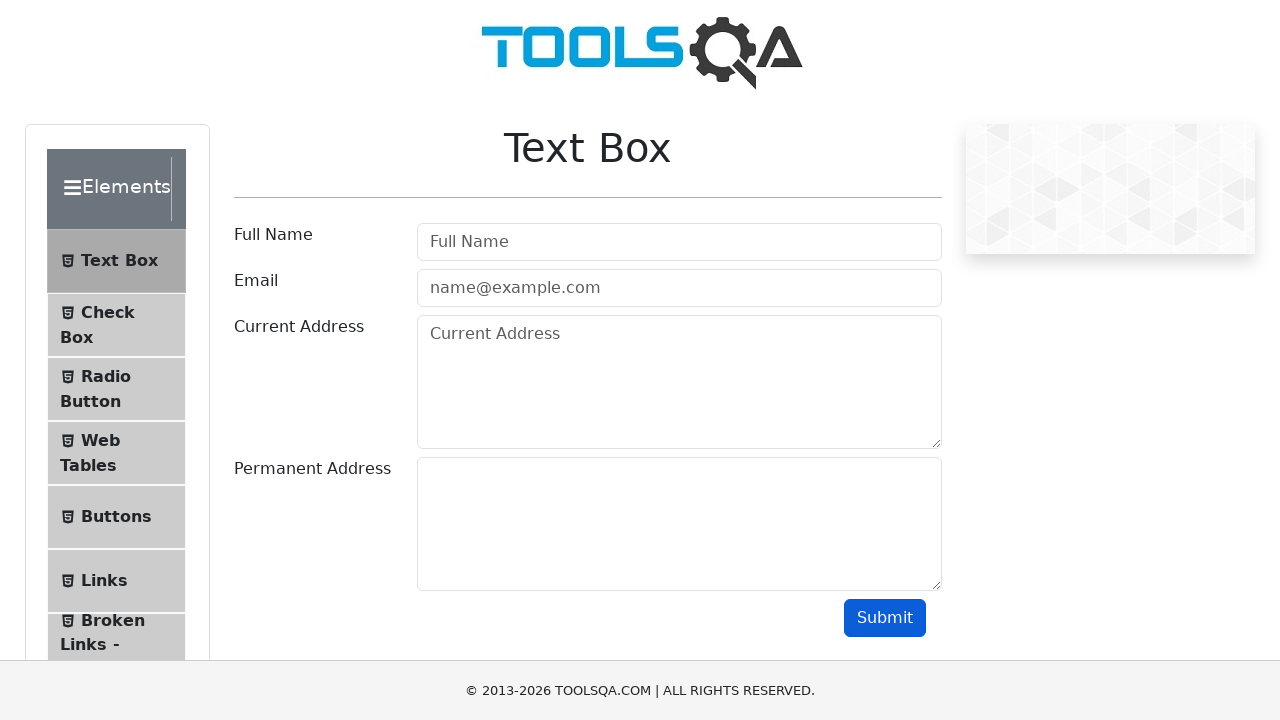